Tests checkbox functionality by selecting specific checkboxes (option1 and option3) on a practice automation page

Starting URL: https://rahulshettyacademy.com/AutomationPractice/

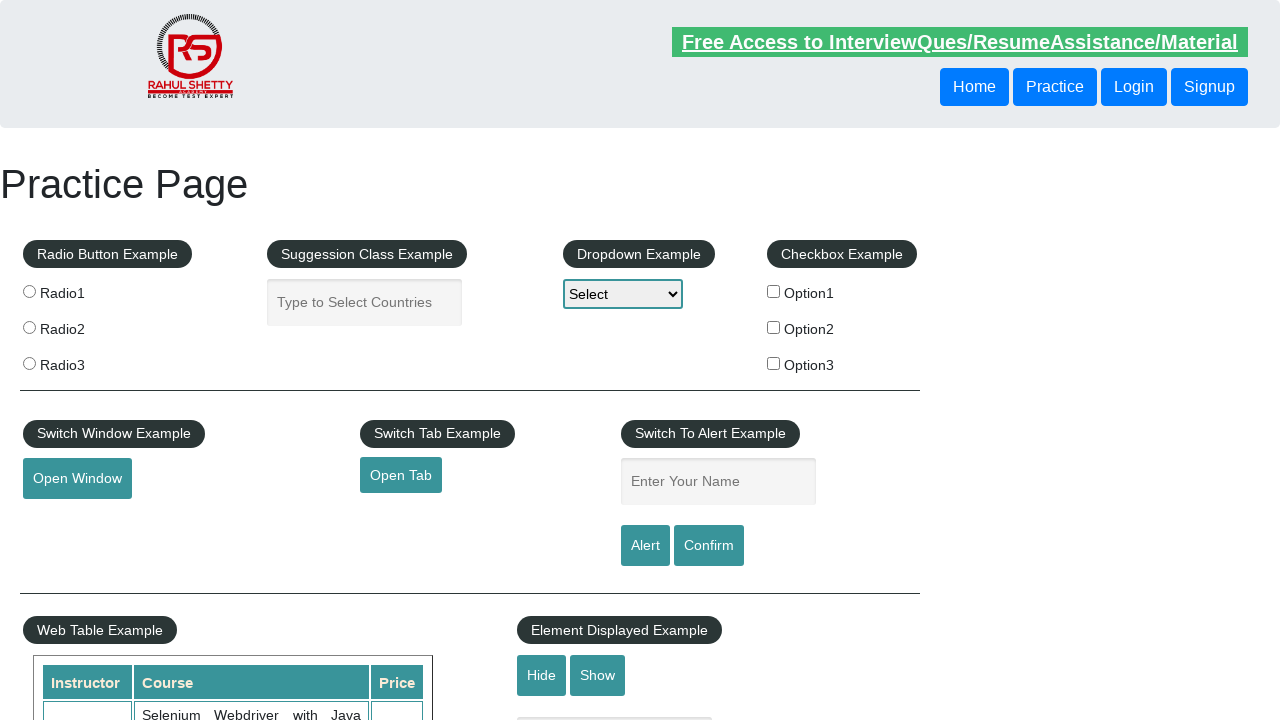

Navigated to AutomationPractice page
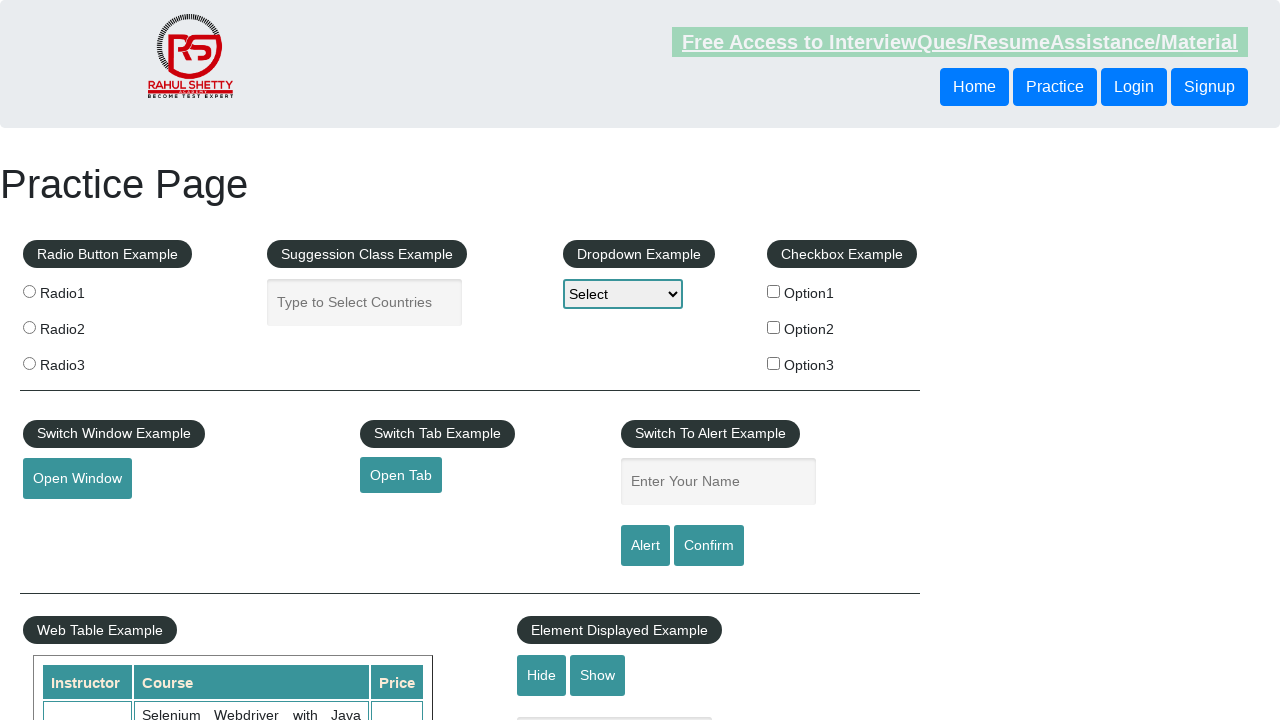

Located all checkboxes on the page
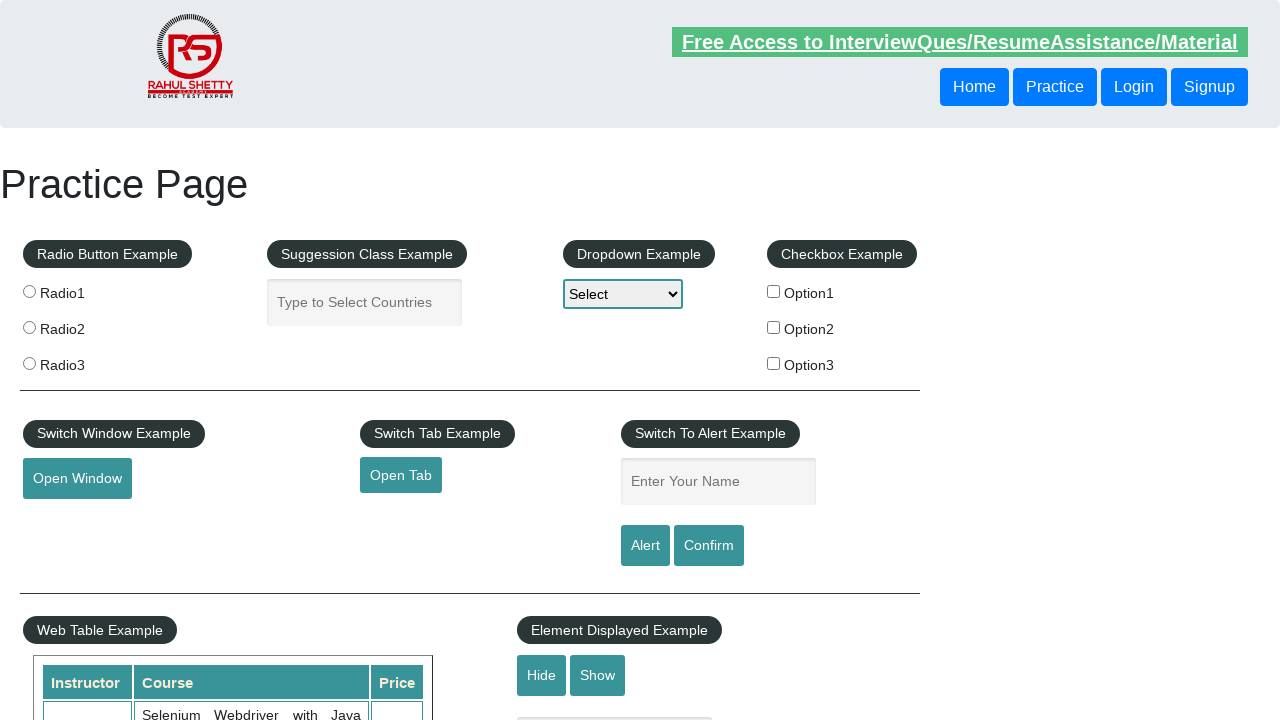

Selected checkbox with value 'option1' at (774, 291) on xpath=//input[@type='checkbox'] >> nth=0
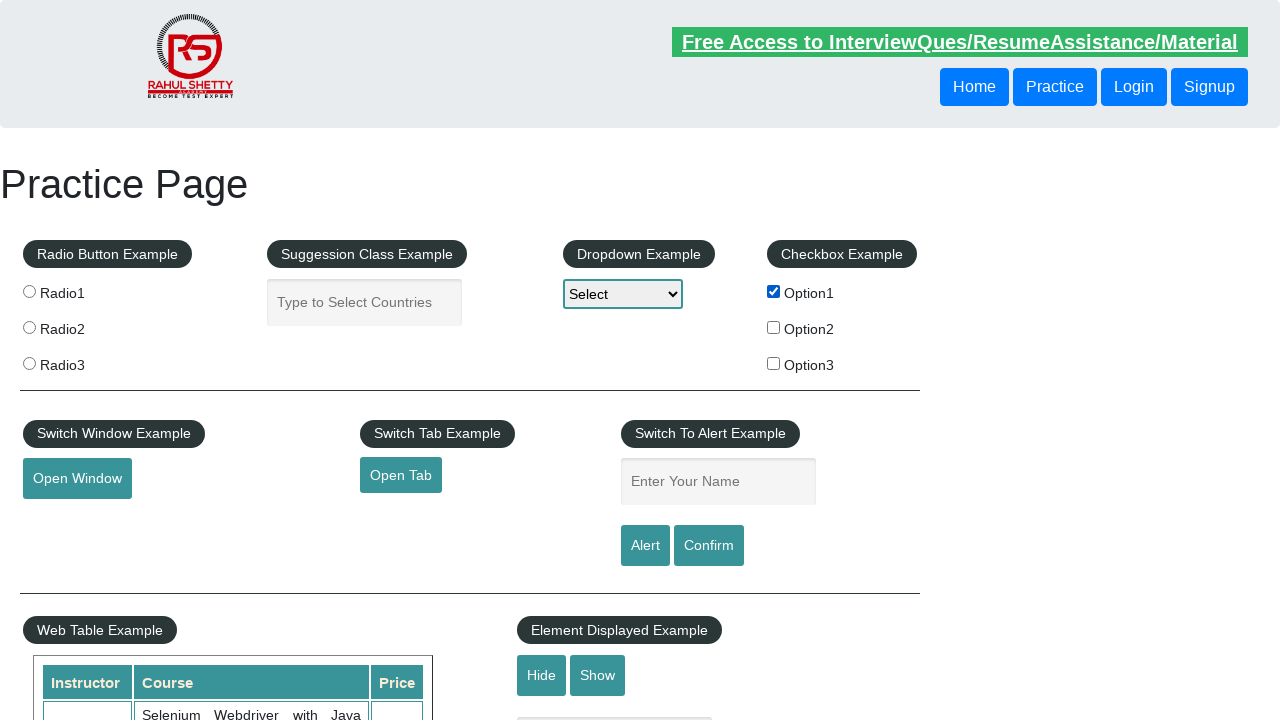

Selected checkbox with value 'option3' at (774, 363) on xpath=//input[@type='checkbox'] >> nth=2
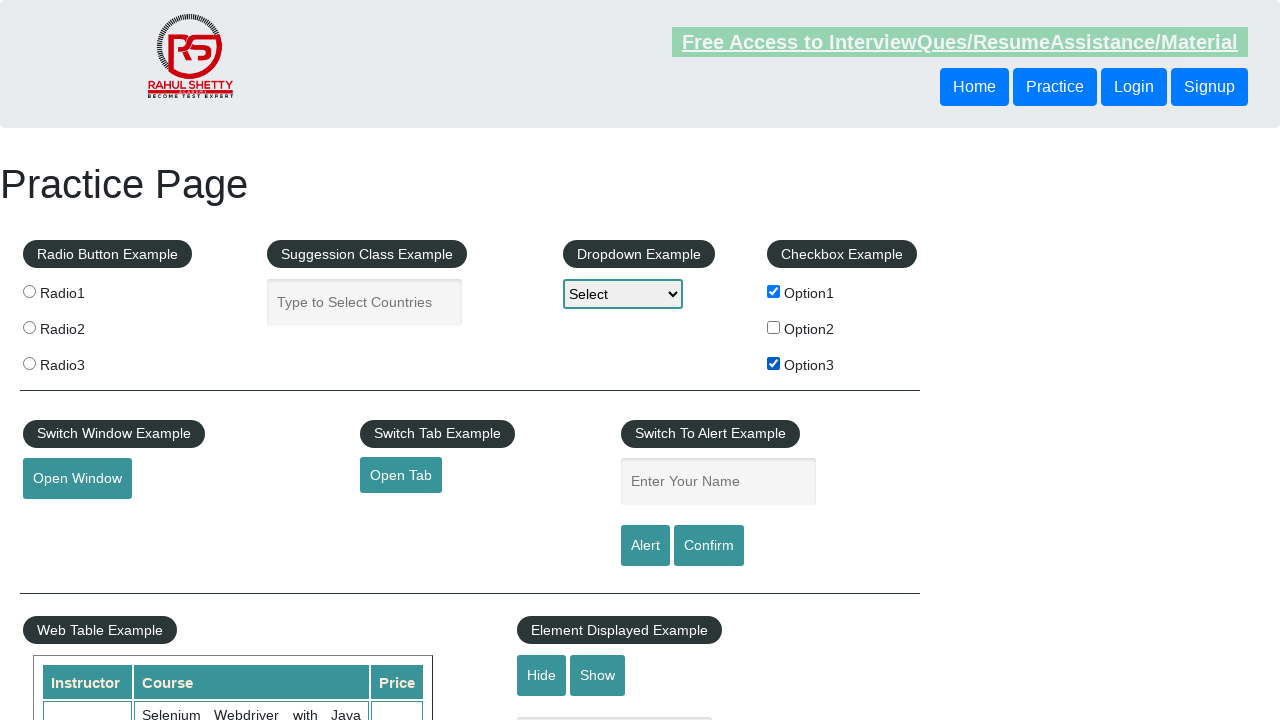

Waited for 500ms to verify checkbox selection
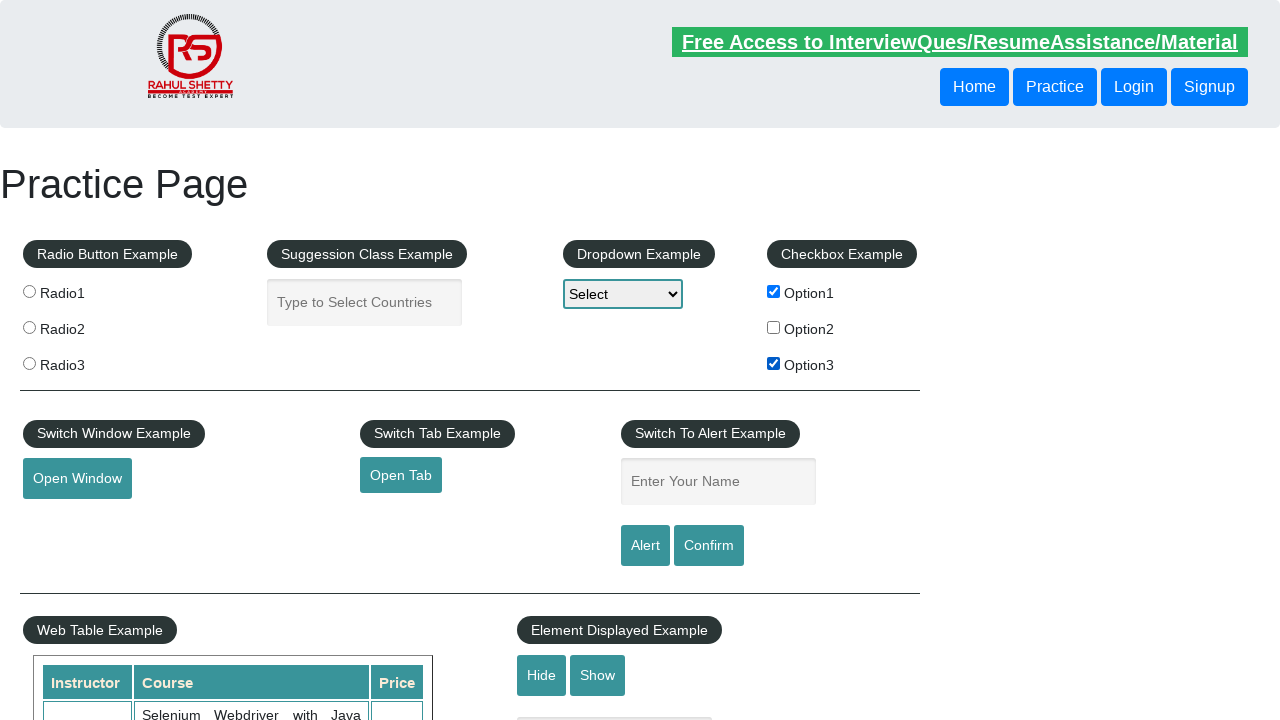

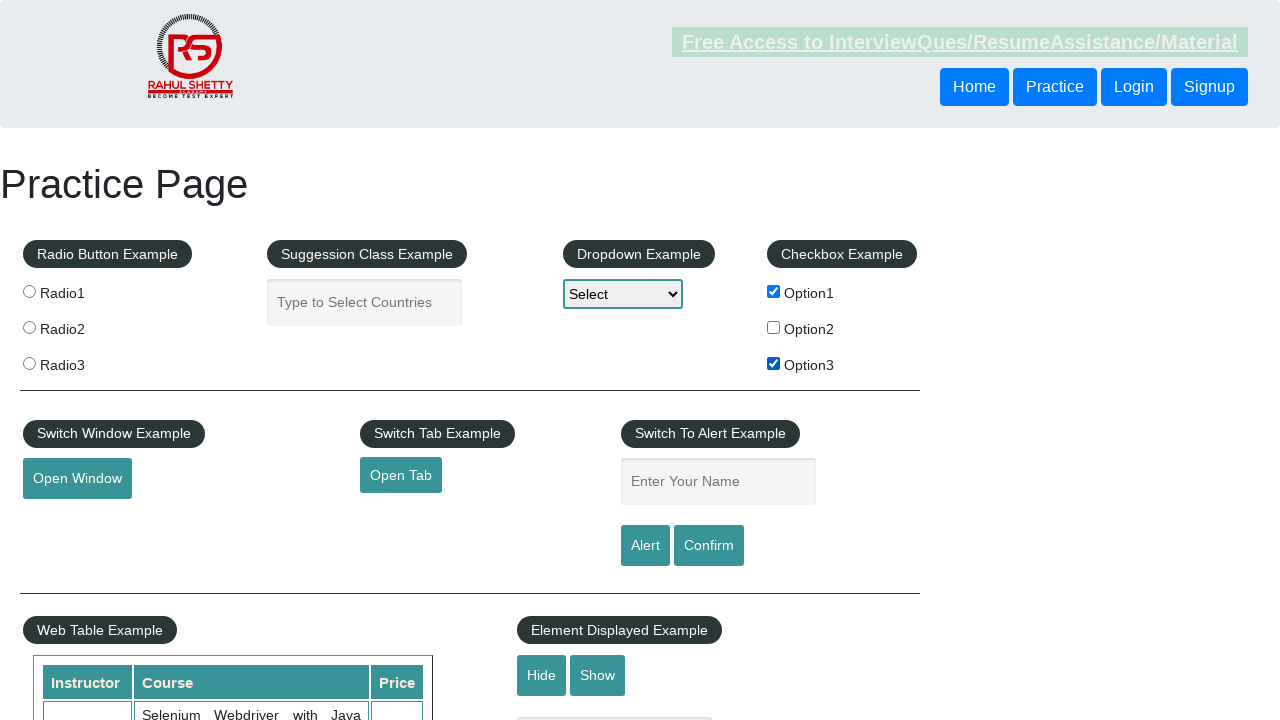